Tests drag and drop functionality on jQuery UI demo page by dragging an element and dropping it onto a target area

Starting URL: http://jqueryui.com/droppable/

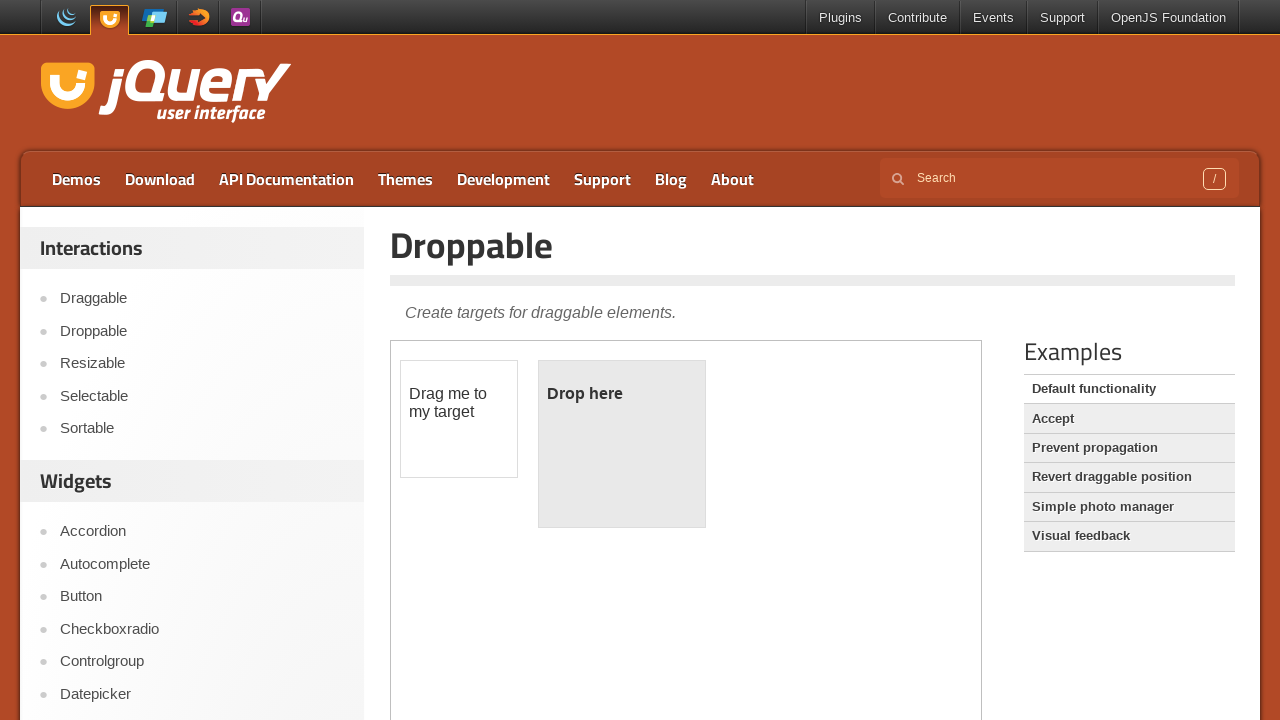

Navigated to jQuery UI droppable demo page
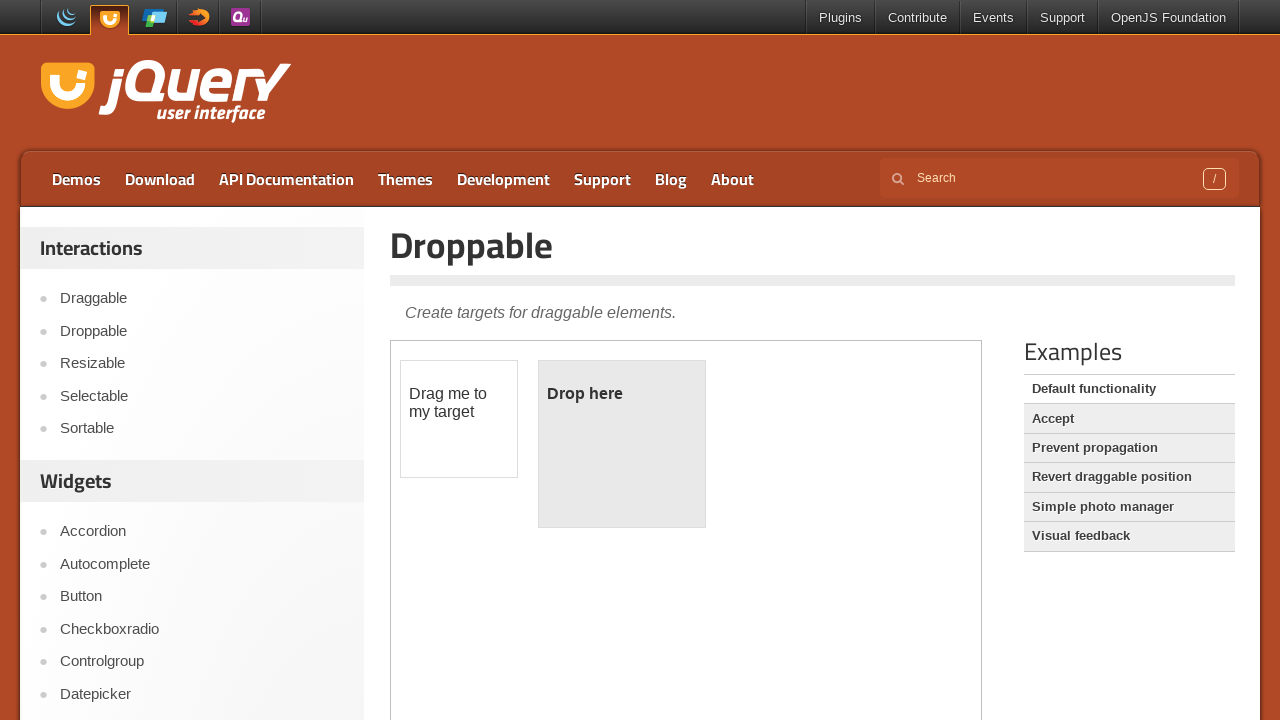

Located the demo iframe
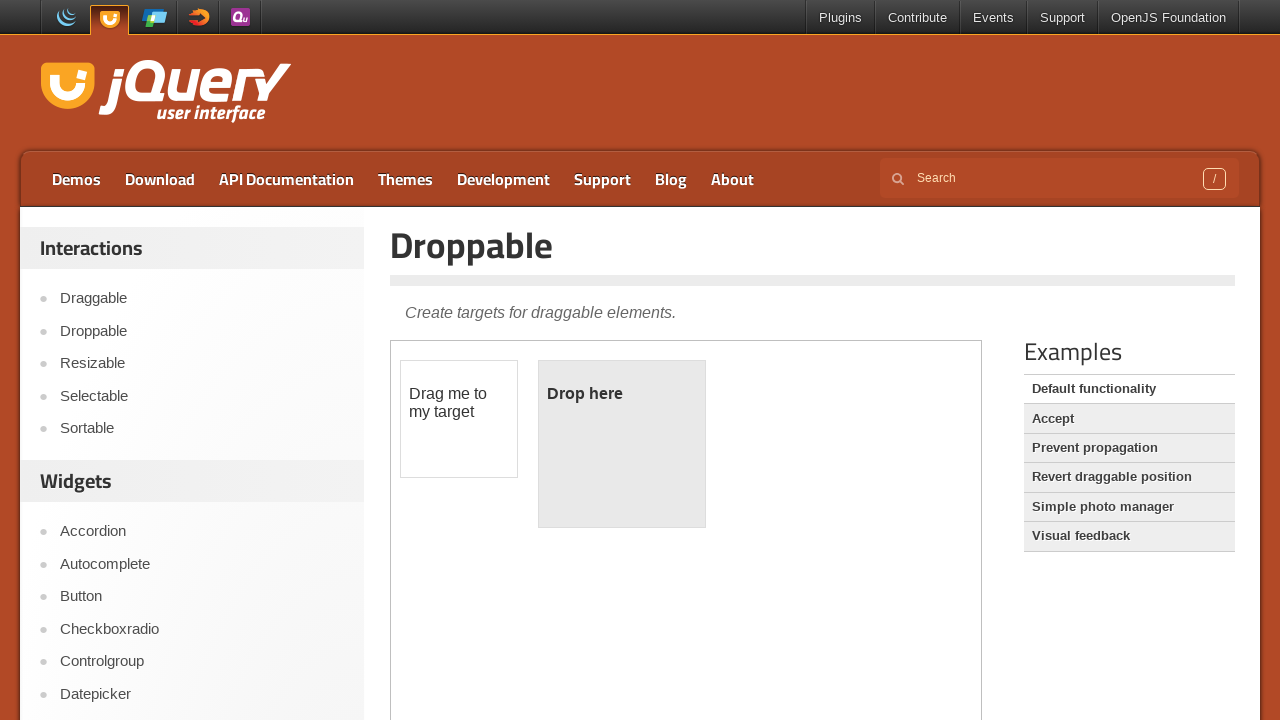

Located the draggable element
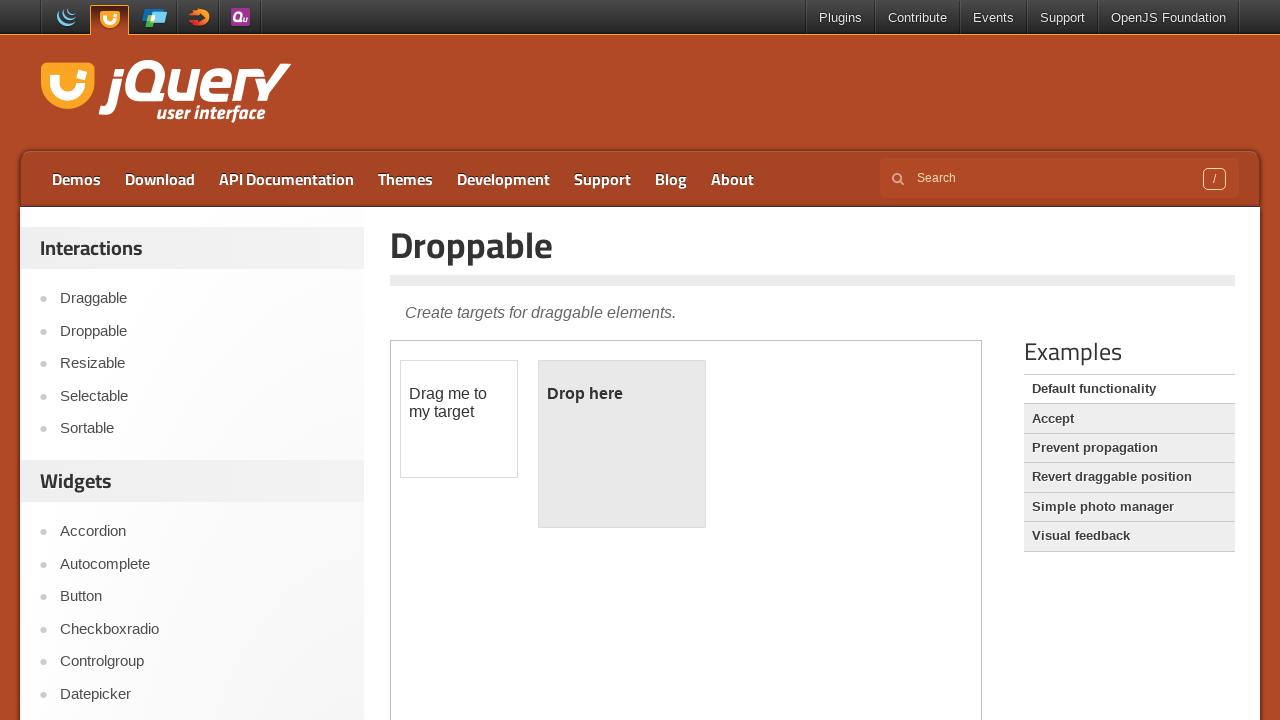

Located the droppable target area
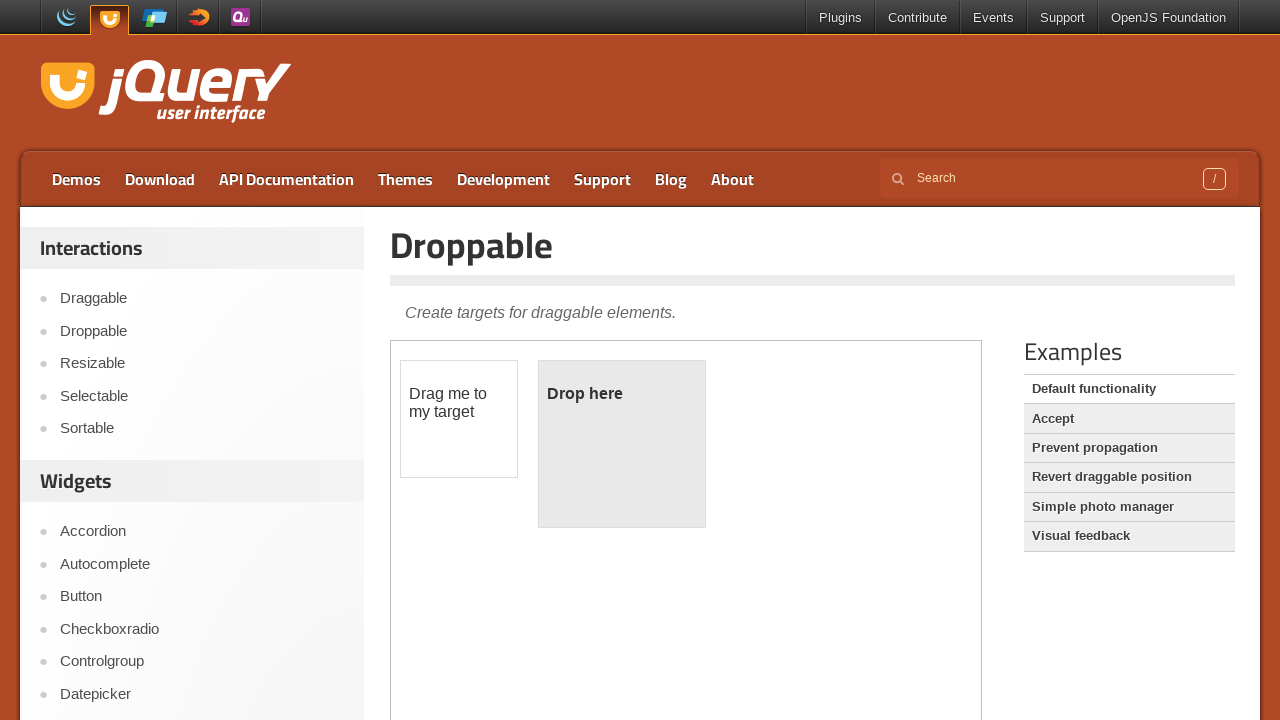

Dragged the draggable element onto the droppable target area at (622, 444)
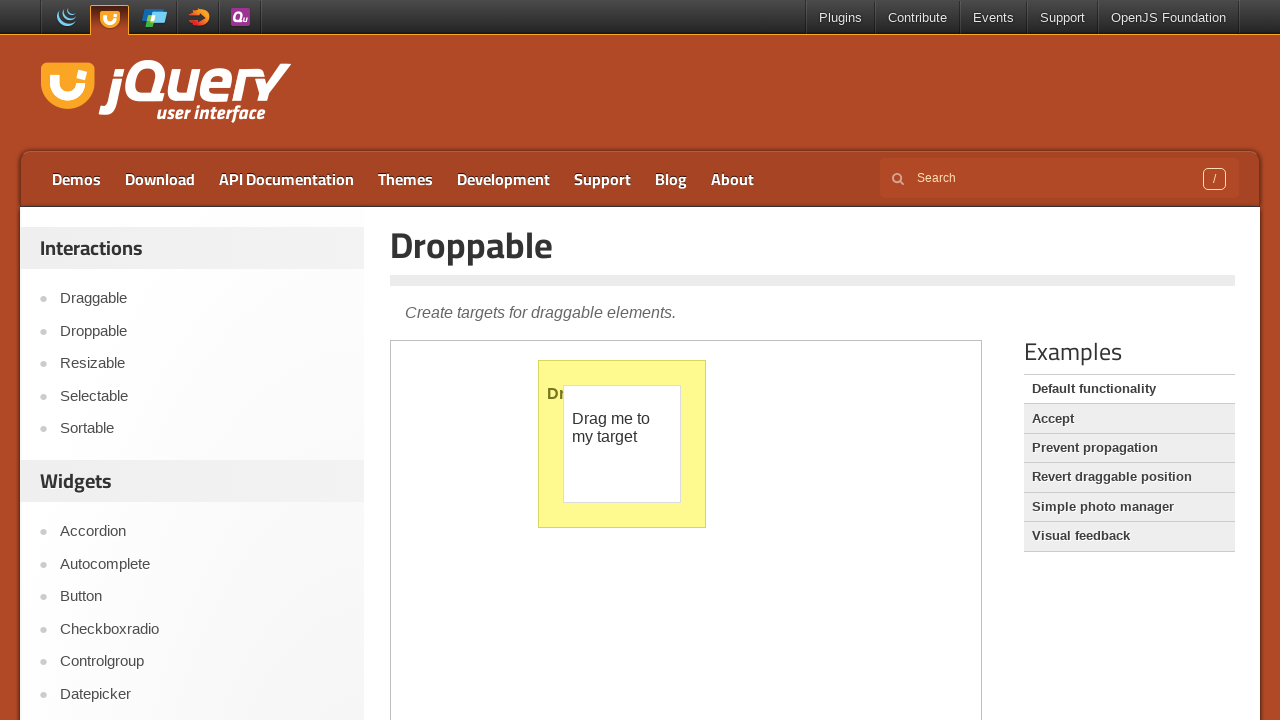

Waited 3 seconds to observe the drag and drop result
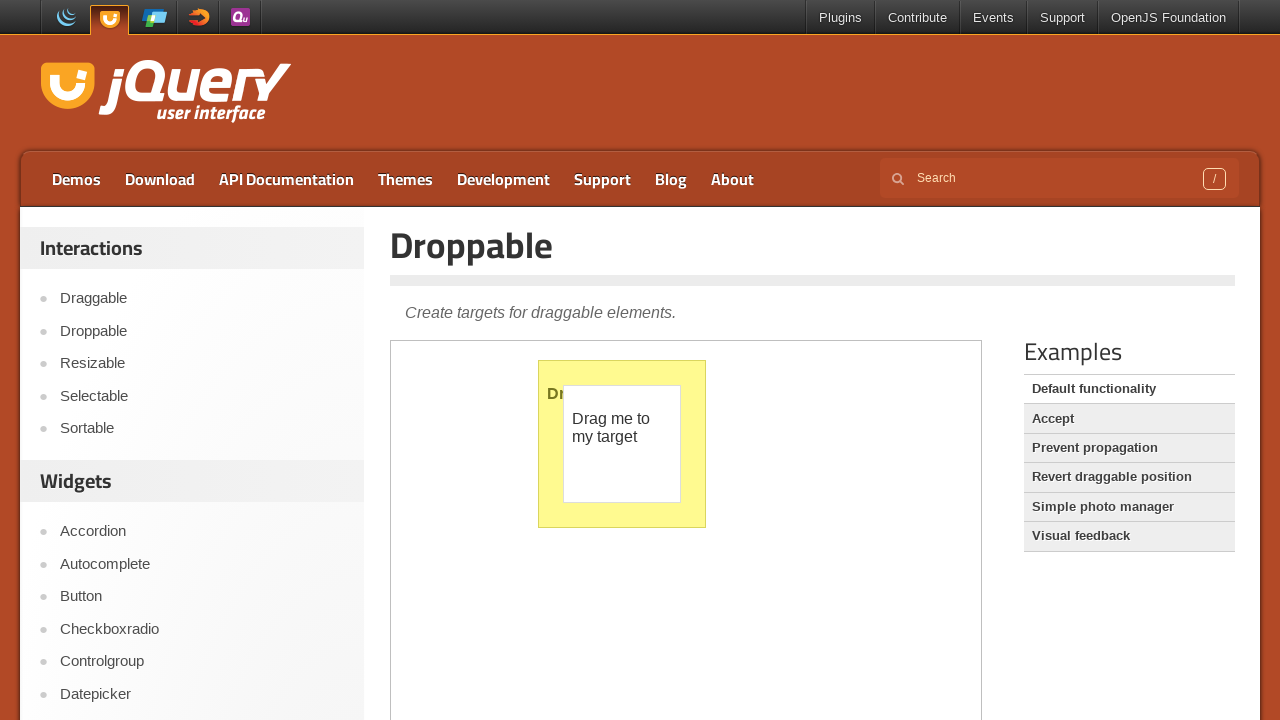

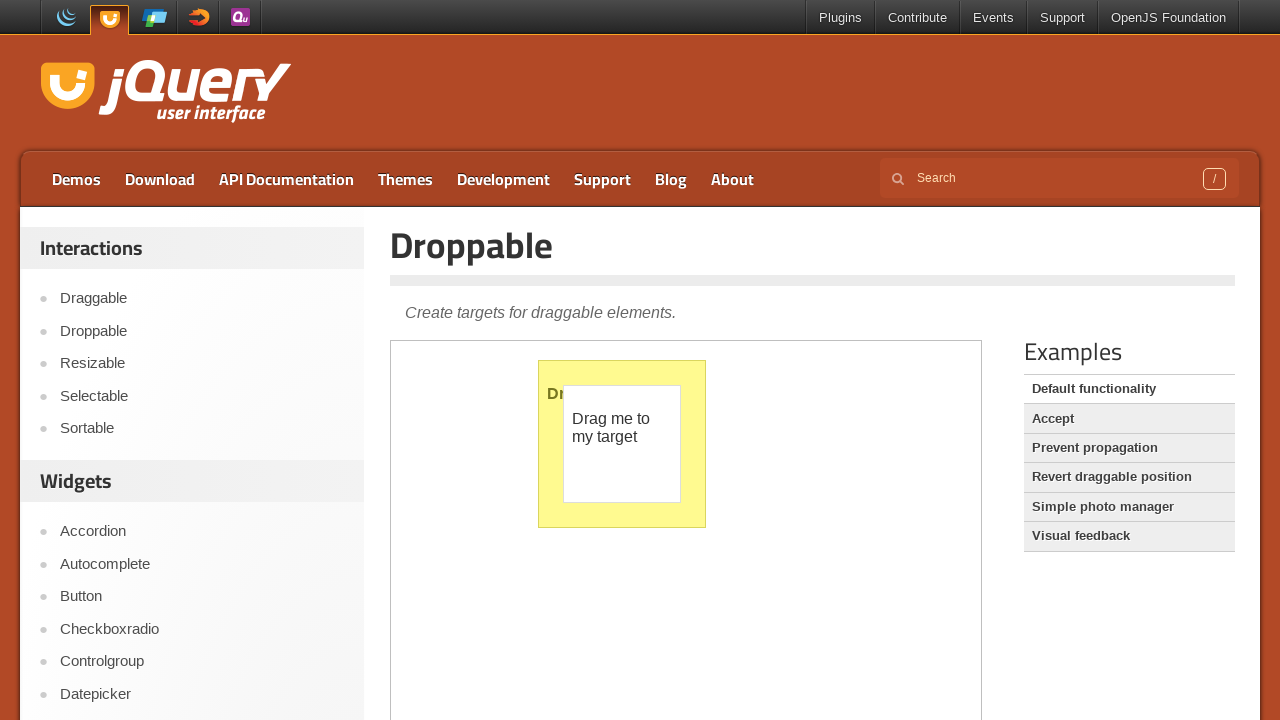